Validates login form placeholders and error messages when attempting to login without entering credentials

Starting URL: https://beta.docuport.app

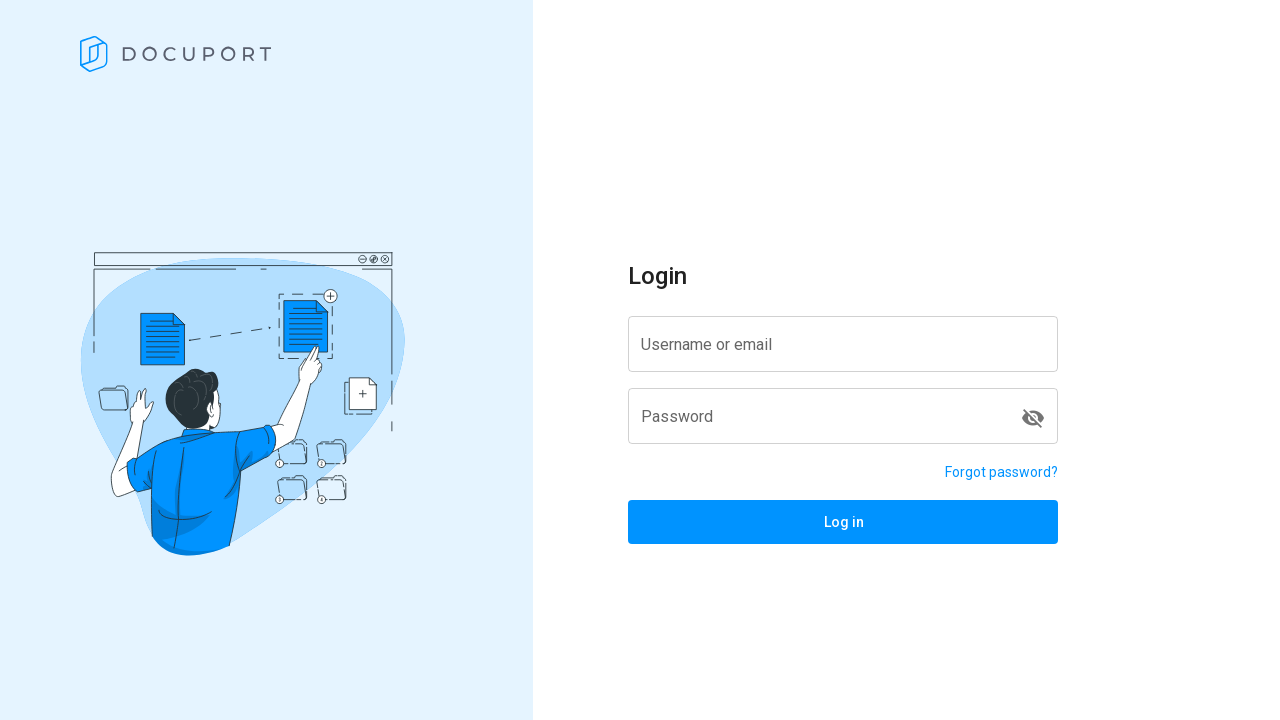

Located username label element
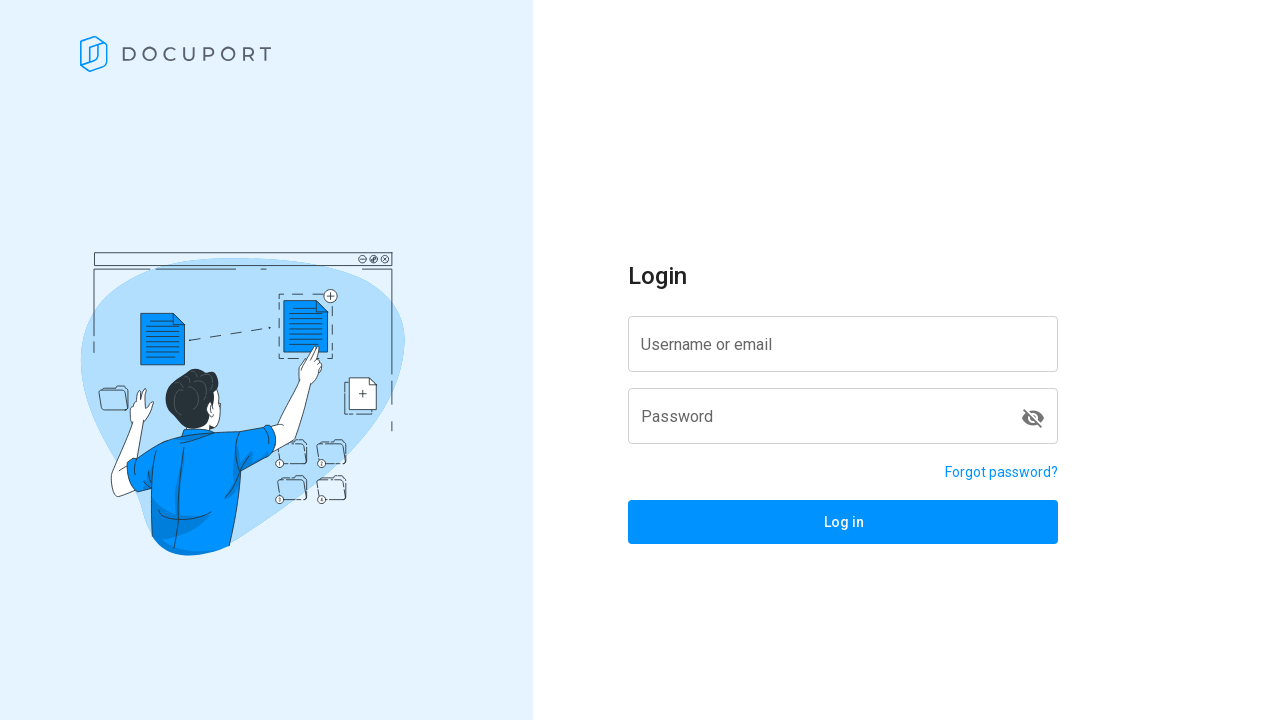

Verified username label text is 'Username or email'
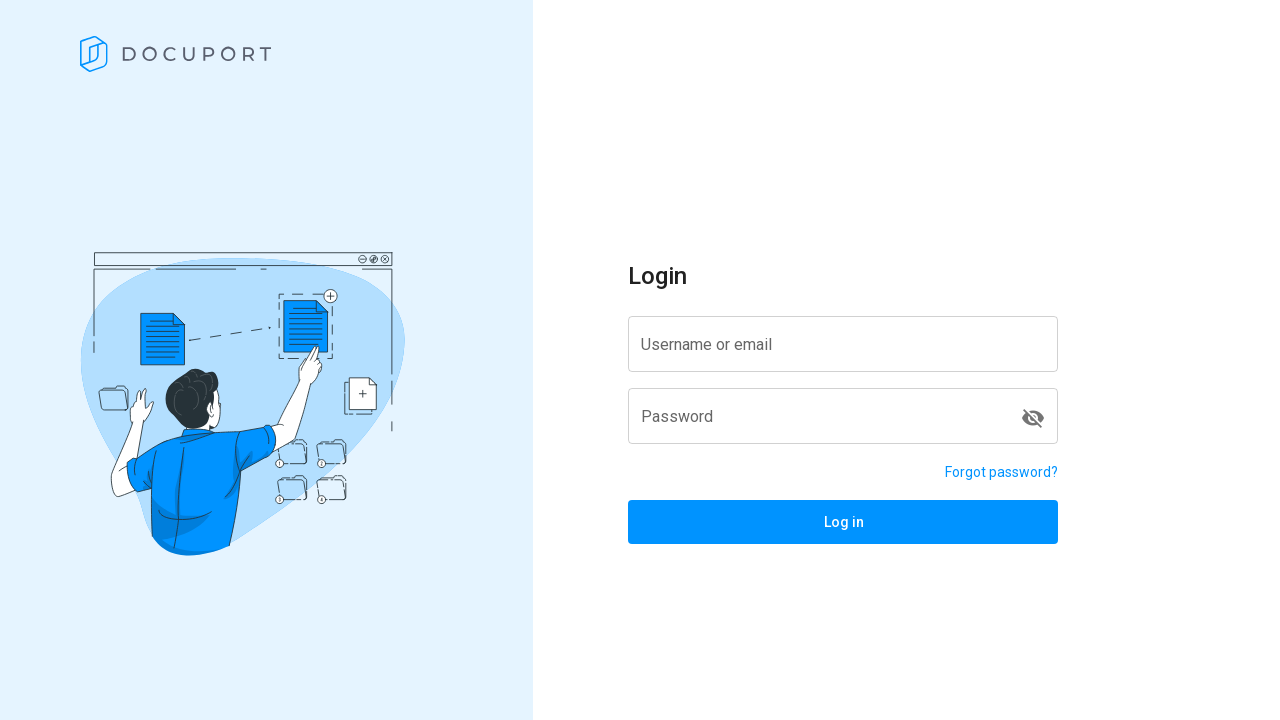

Located password label element
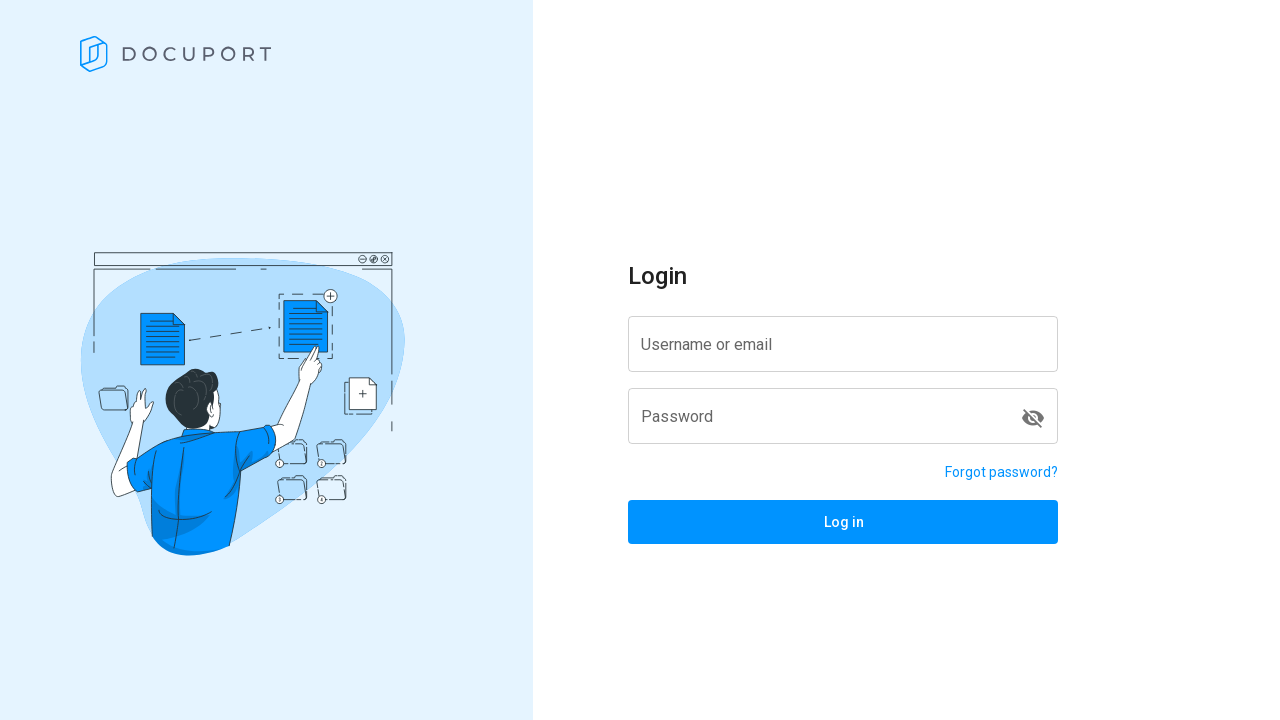

Verified password label text is 'Password'
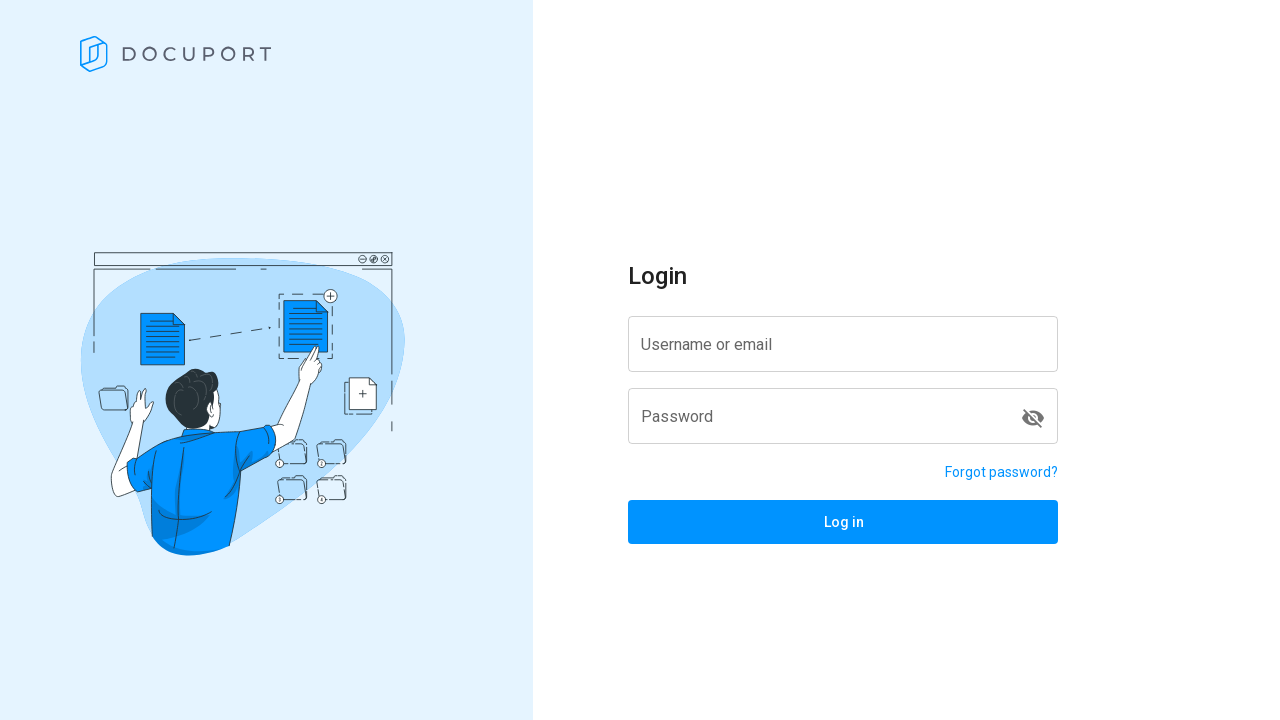

Clicked login button without entering credentials at (843, 522) on span.v-btn__content
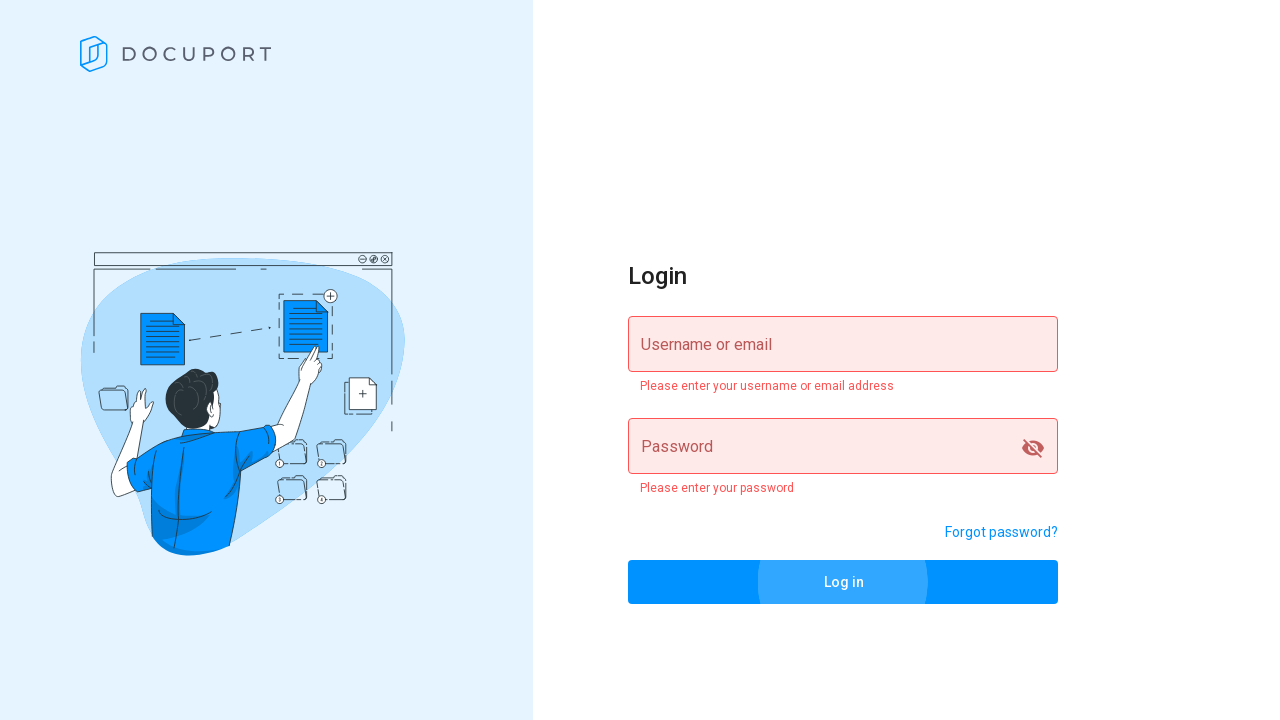

Located username error message element
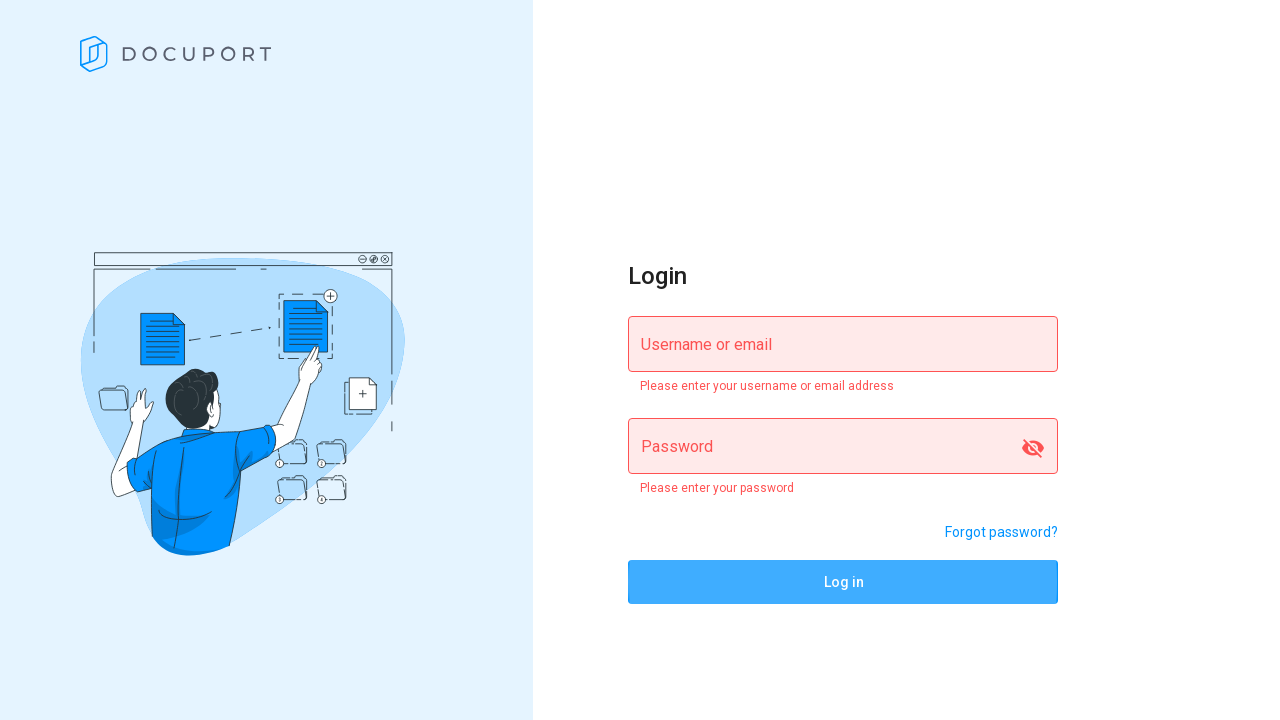

Verified username error message: 'Please enter your username or email address'
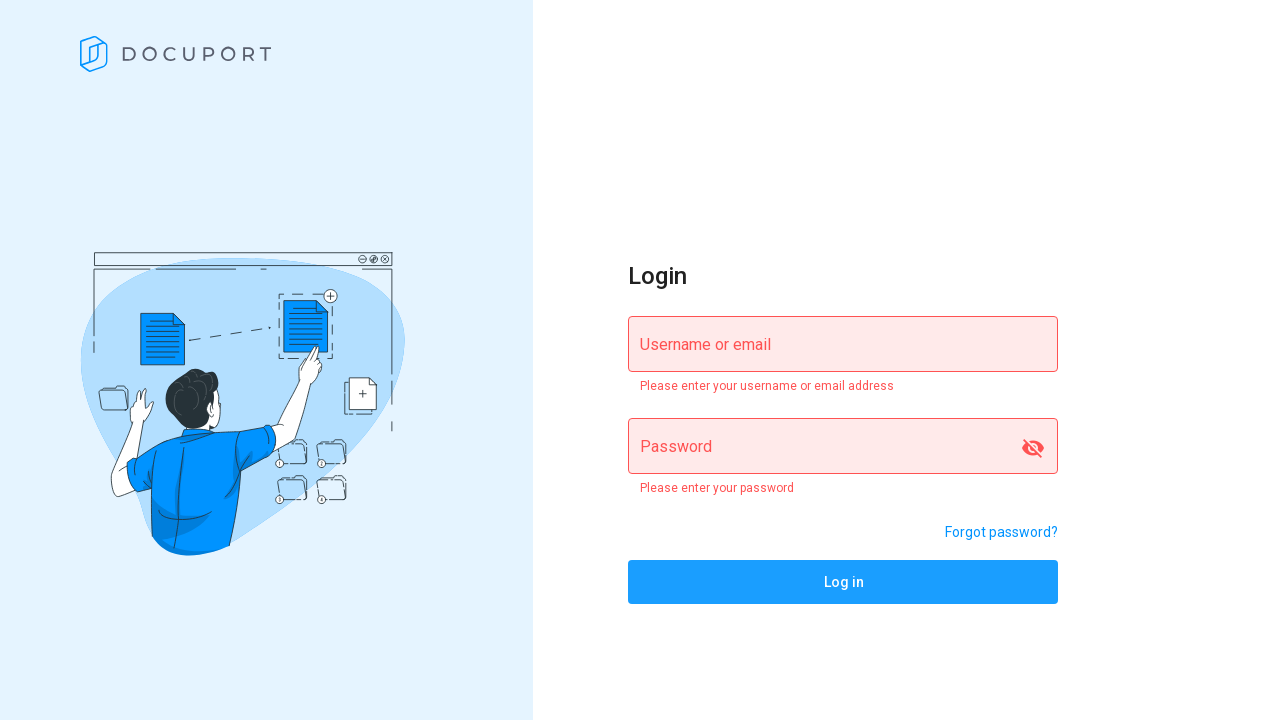

Located password error message element
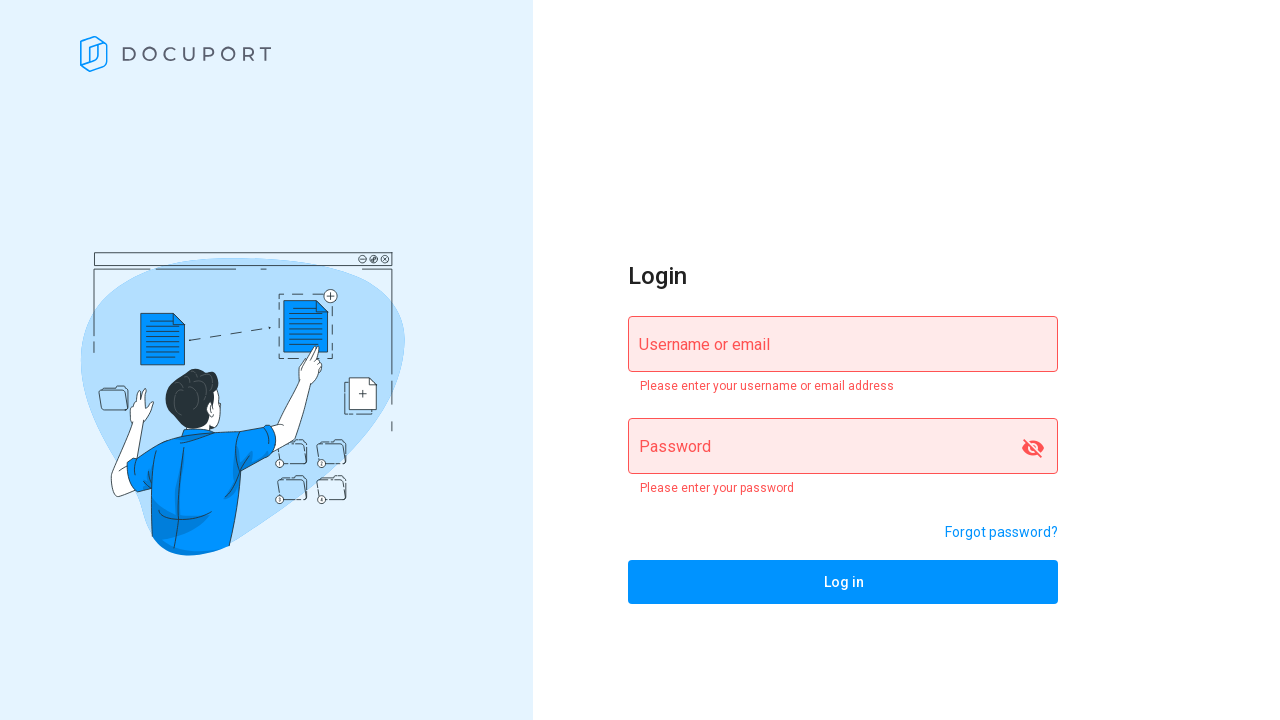

Verified password error message: 'Please enter your password'
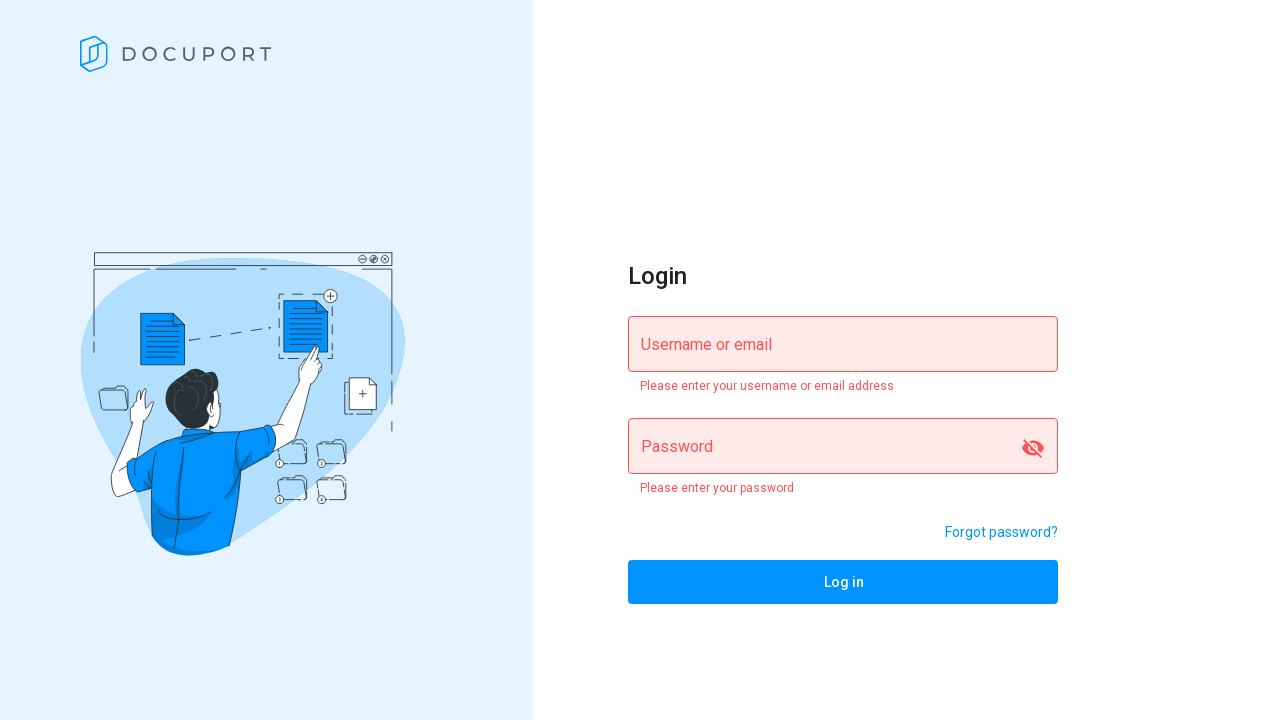

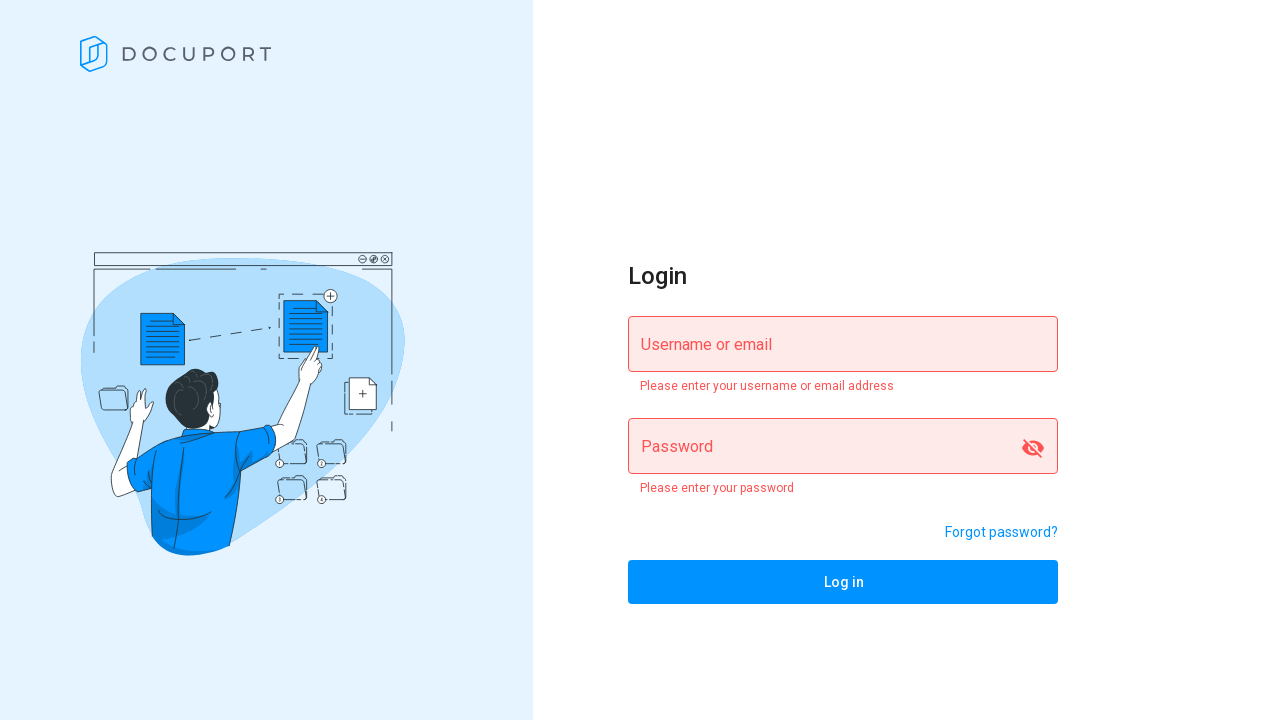